Tests a contact form submission by filling in first name, last name, email, and comment fields, then clicking the submit button

Starting URL: https://www.automationtesting.co.uk/contactForm.html

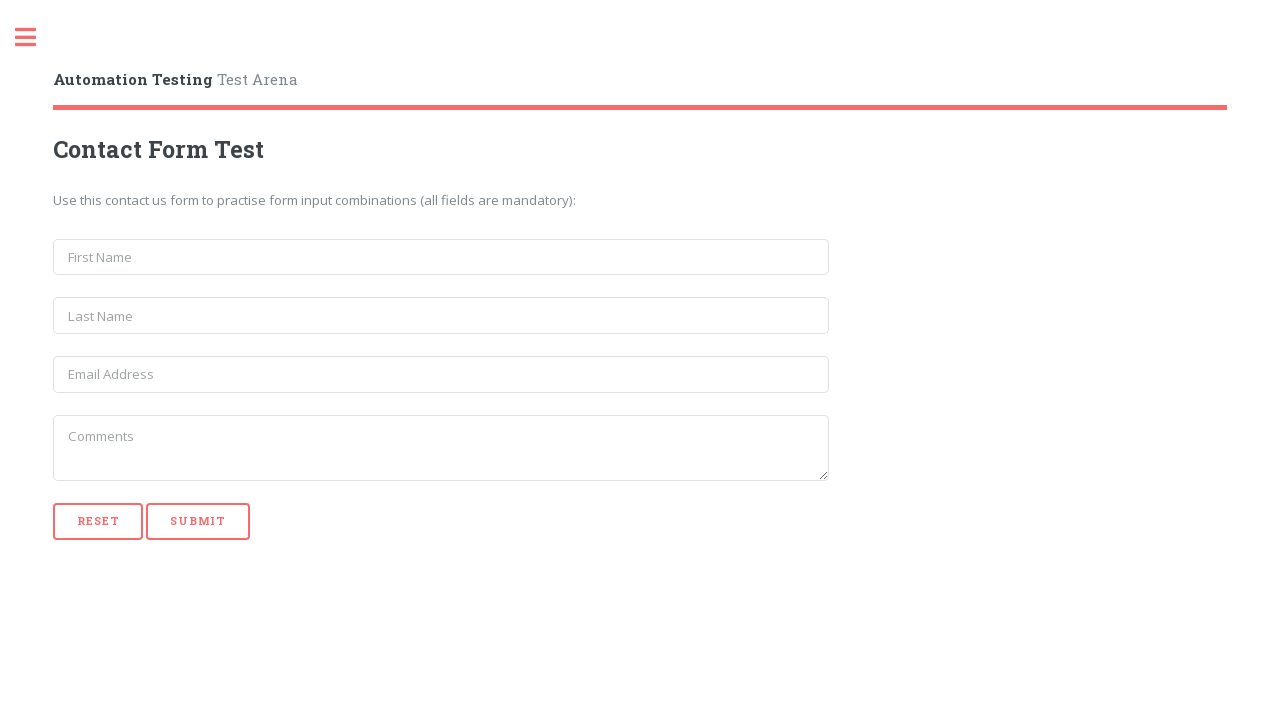

Filled first name field with 'Marcus' on input[name='first_name']
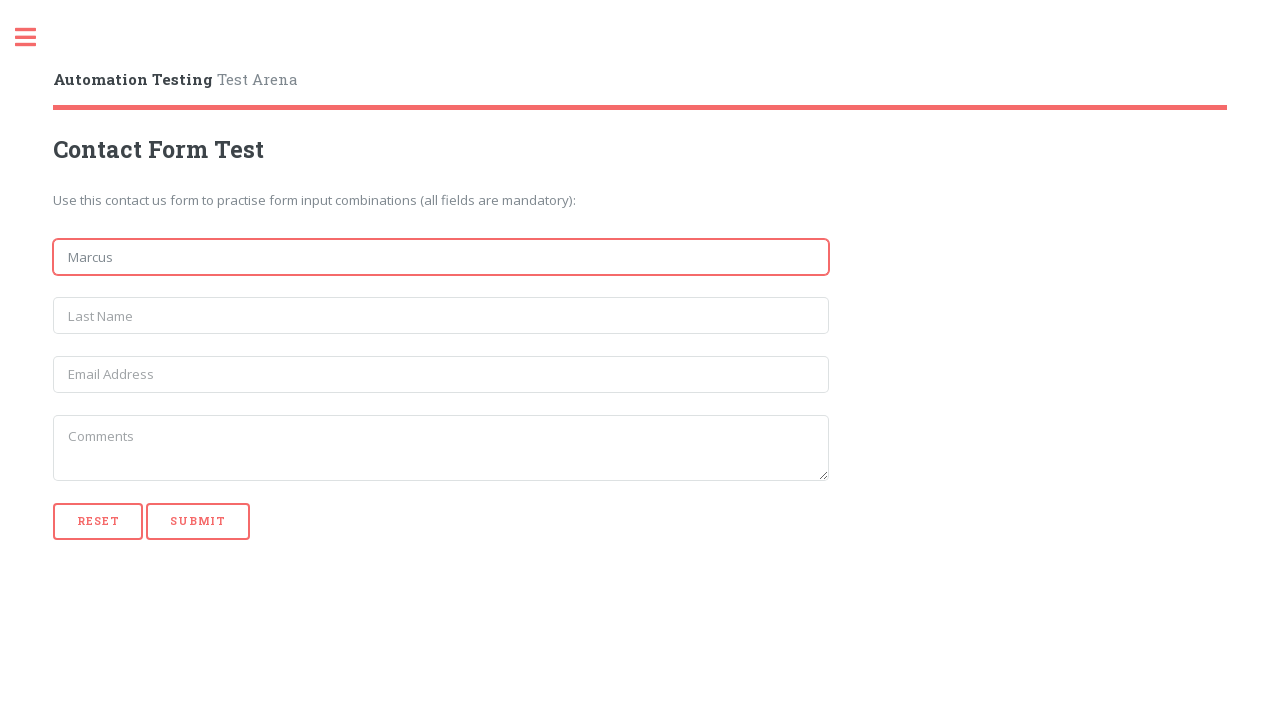

Filled last name field with 'Thompson' on input[name='last_name']
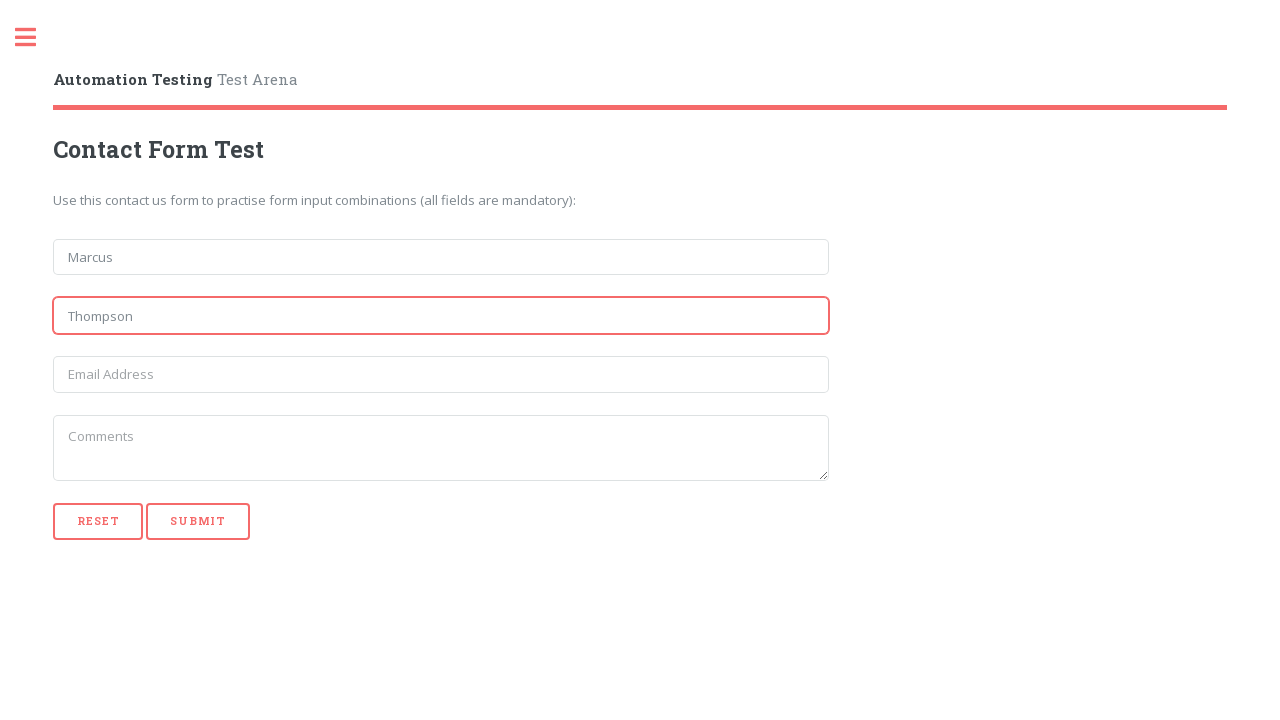

Filled email field with 'marcus.thompson@testmail.com' on input[name='email']
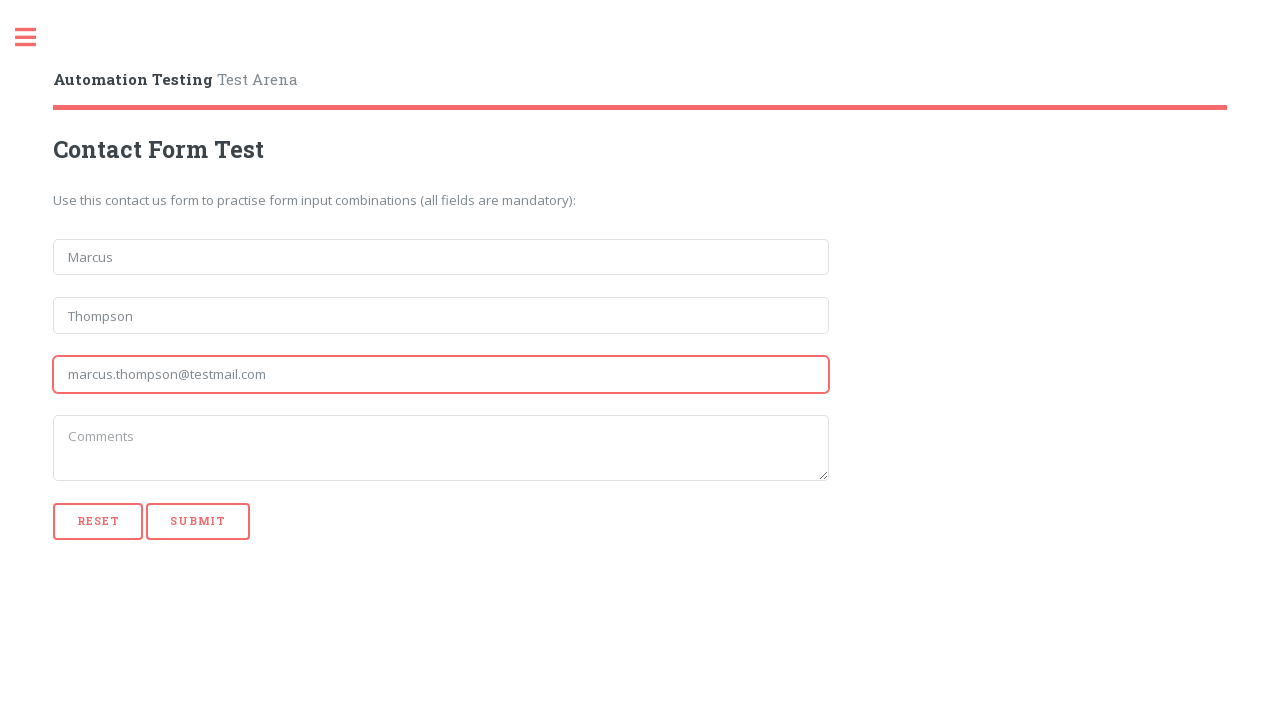

Filled comment field with test message on textarea
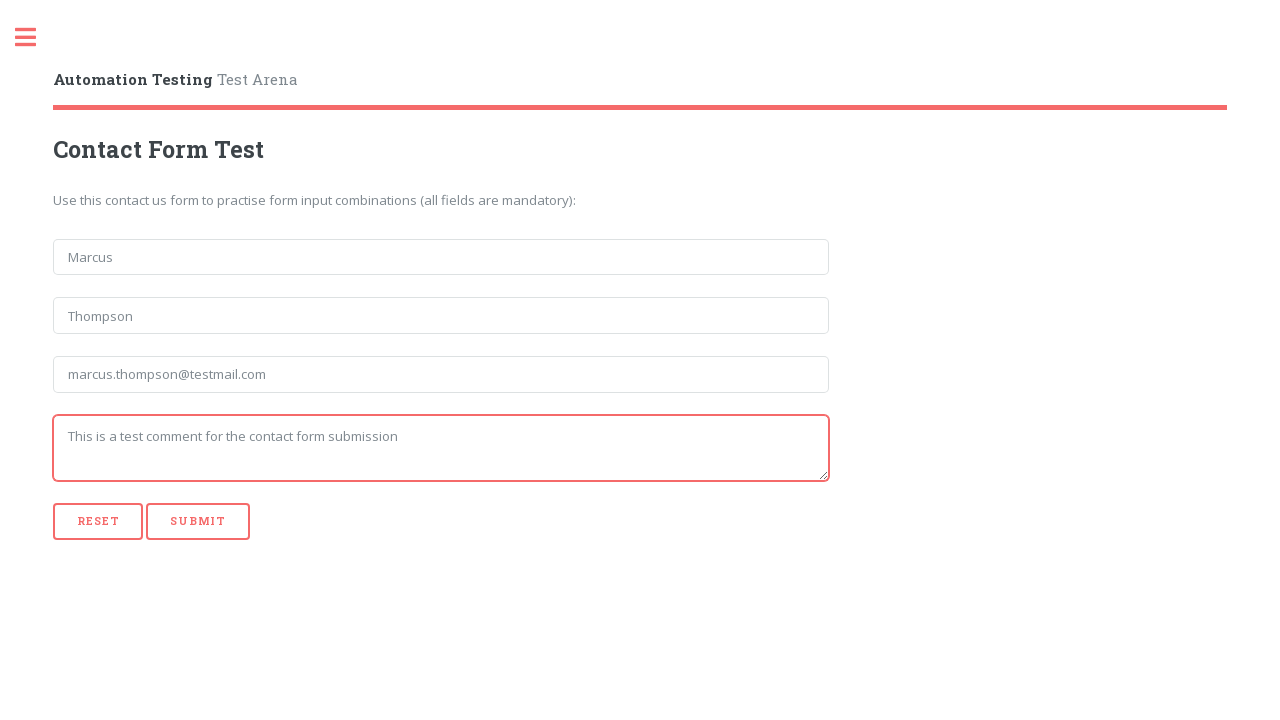

Clicked submit button to submit contact form at (198, 521) on [type='submit']
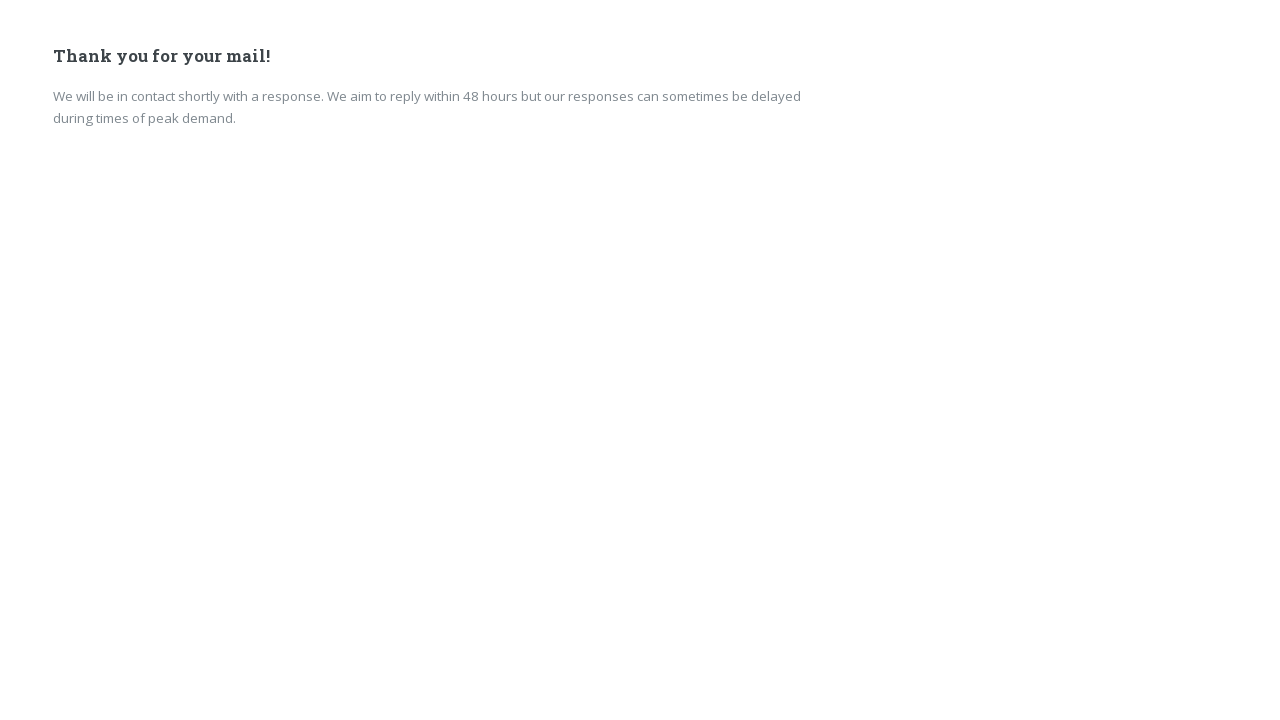

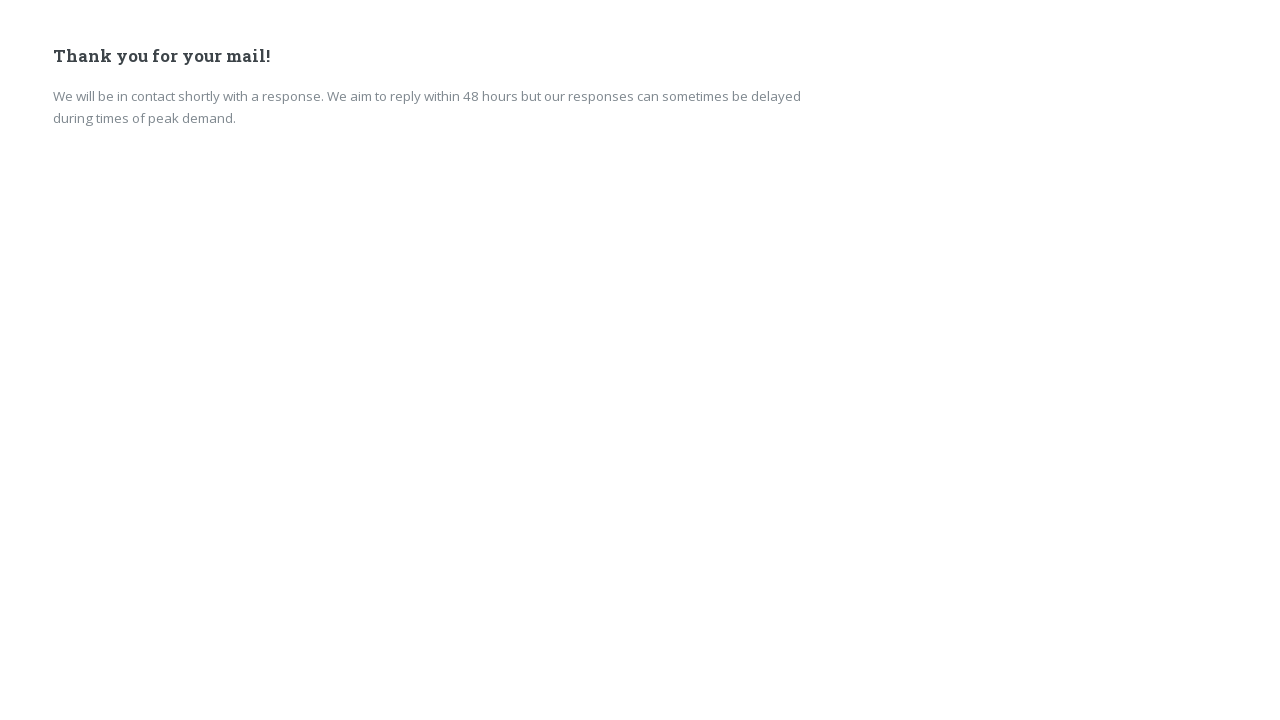